Tests that the text input field is cleared after adding a todo item

Starting URL: https://demo.playwright.dev/todomvc

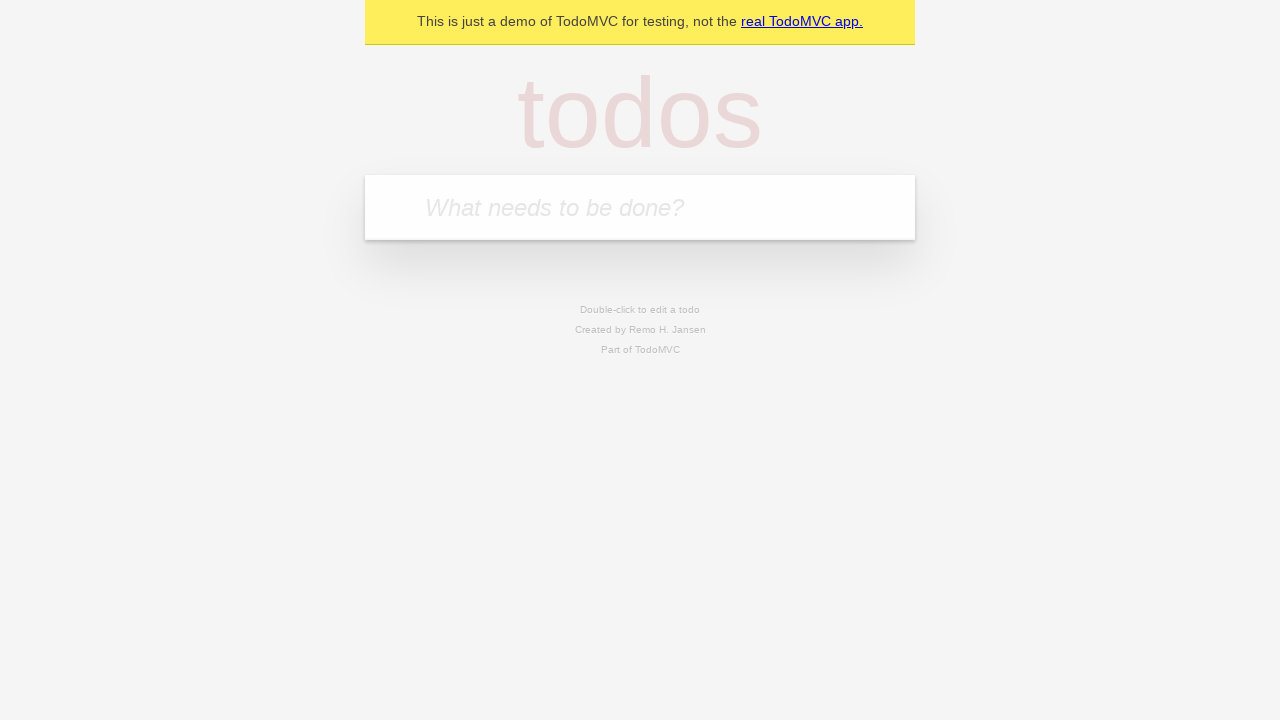

Filled todo input field with 'buy some cheese' on internal:attr=[placeholder="What needs to be done?"i]
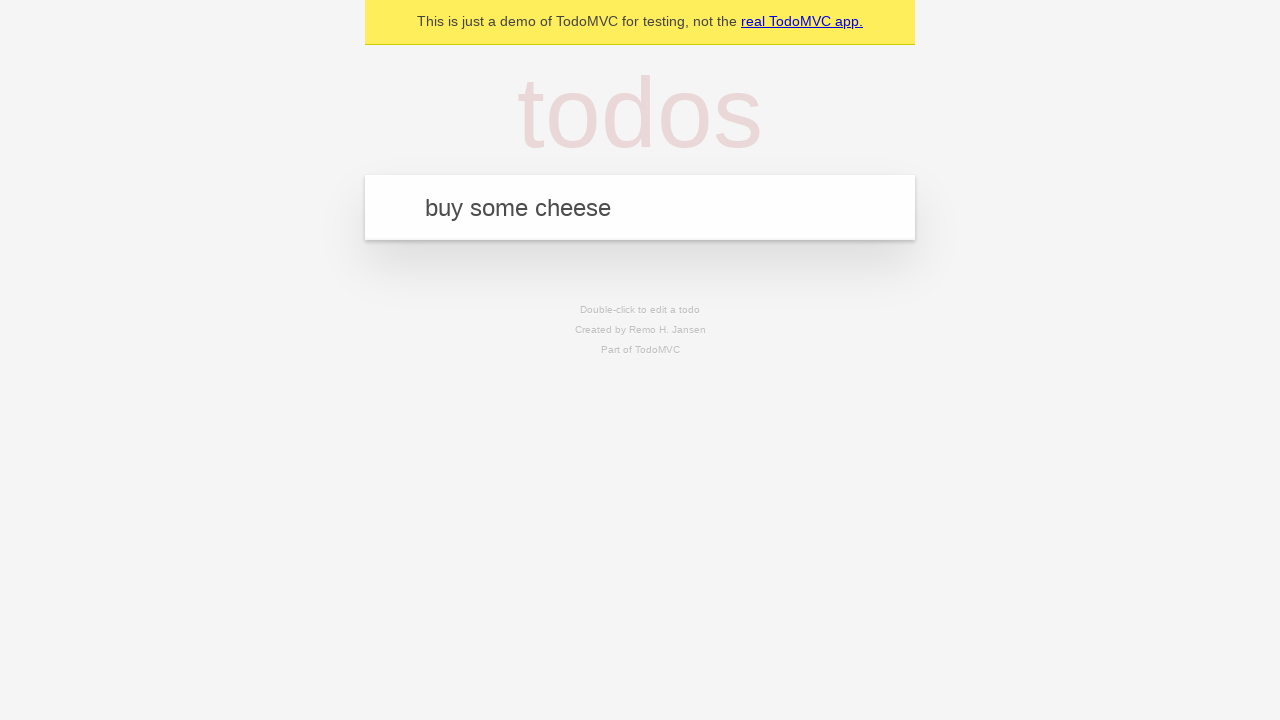

Pressed Enter to add todo item on internal:attr=[placeholder="What needs to be done?"i]
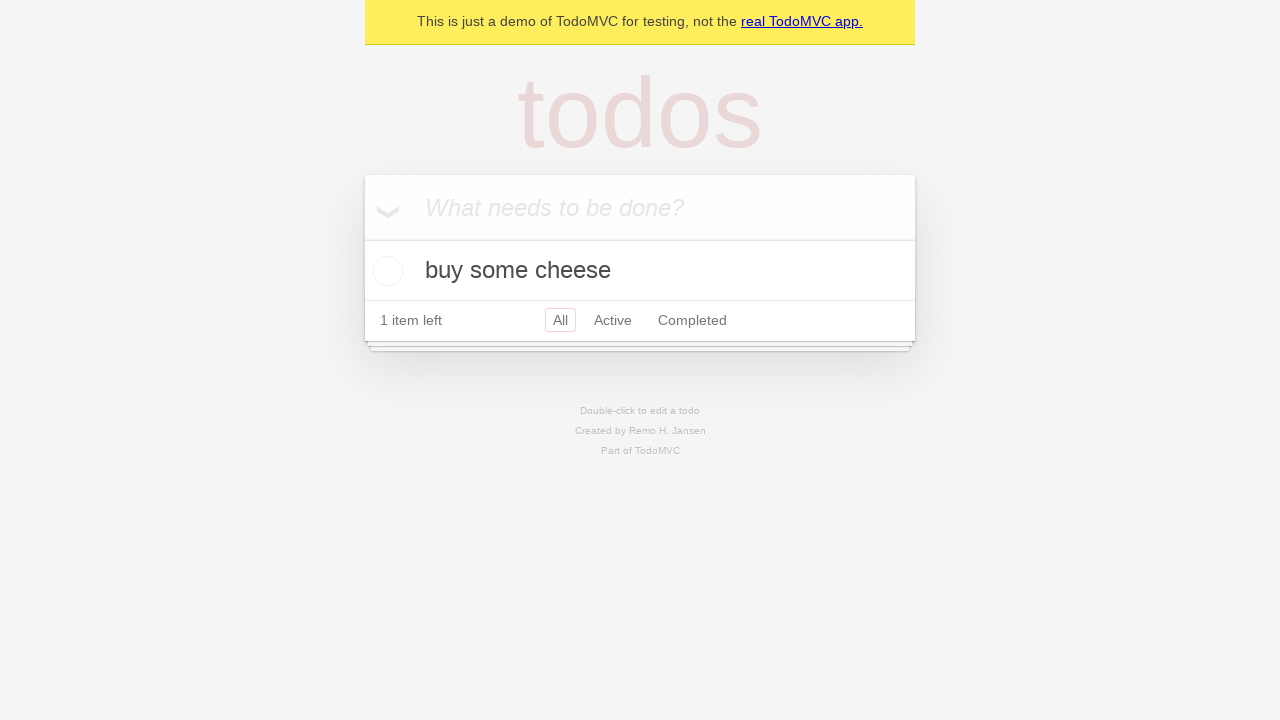

Todo item appeared on the page
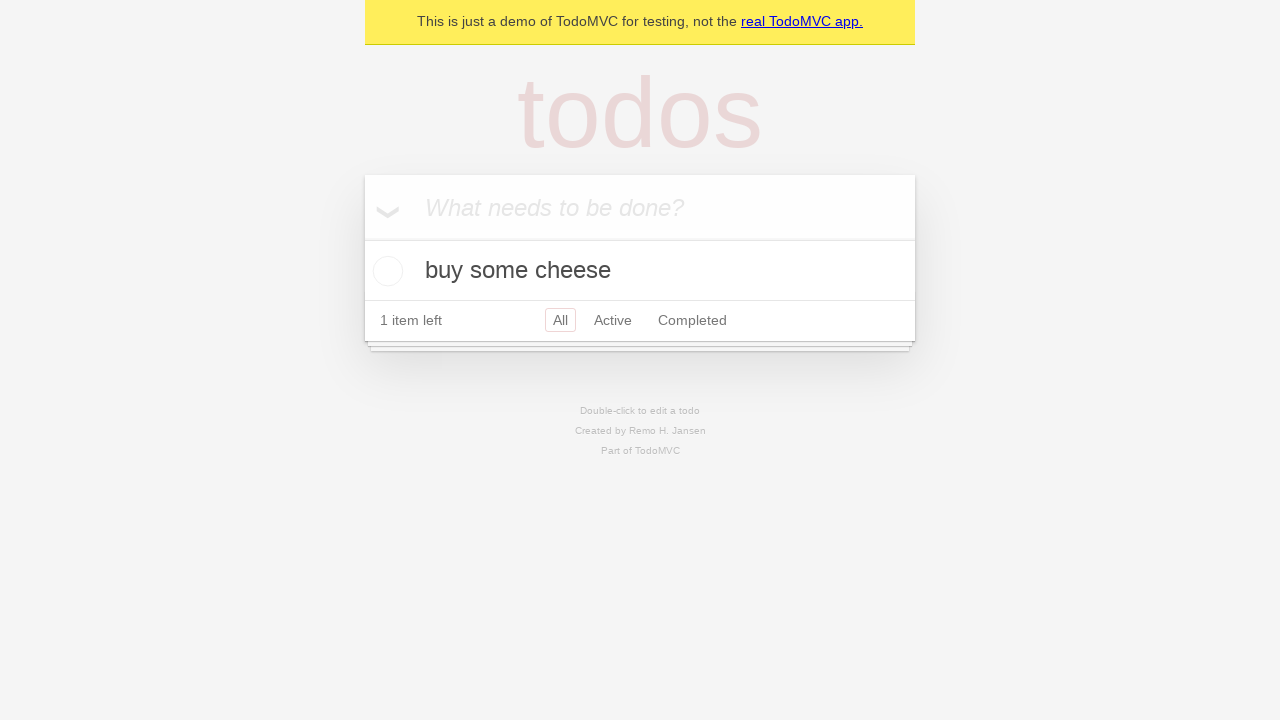

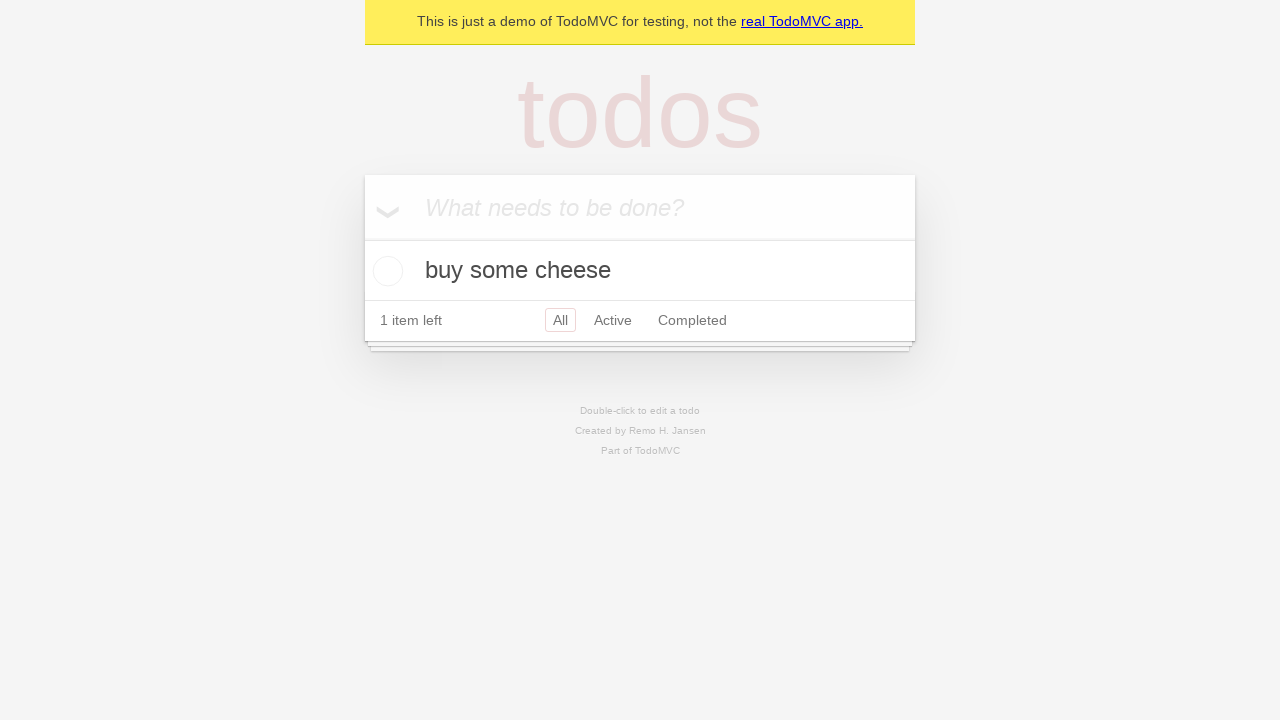